Tests the Add/Remove Elements functionality on HeroKuapp by clicking the Add Element button and verifying that a Delete button appears.

Starting URL: http://the-internet.herokuapp.com/add_remove_elements/

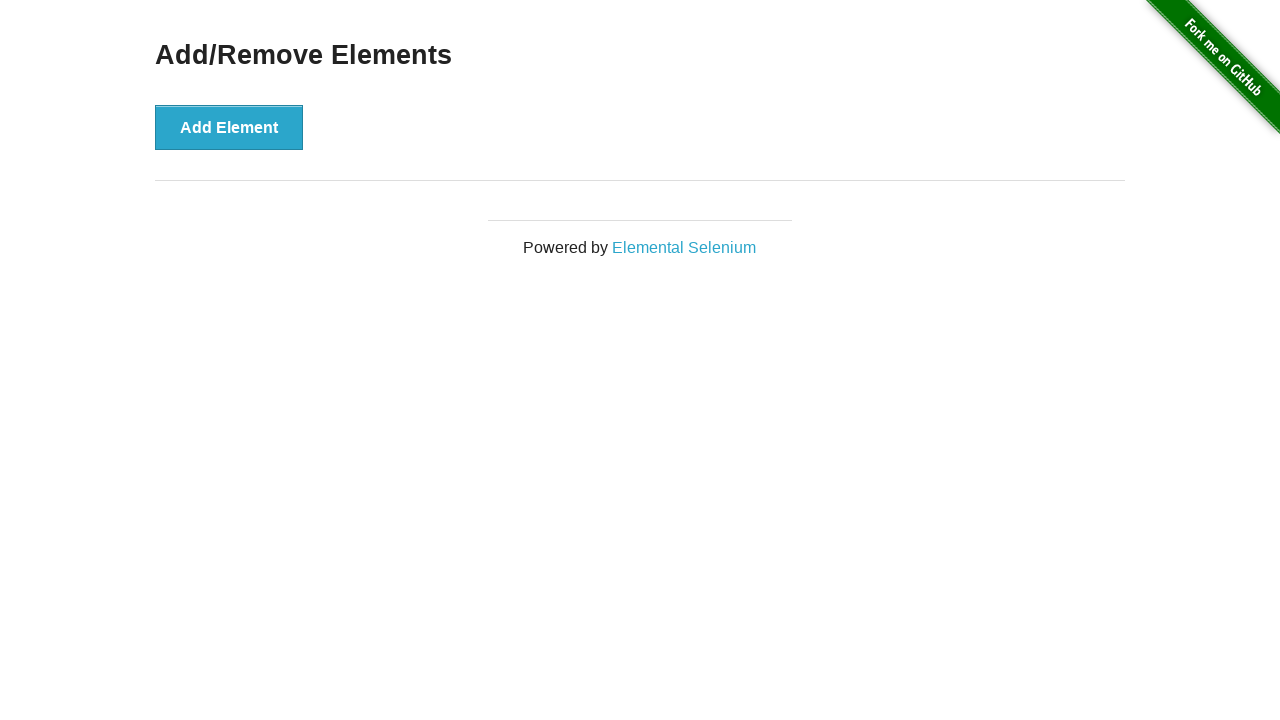

Clicked the 'Add Element' button at (229, 127) on [onclick='addElement()']
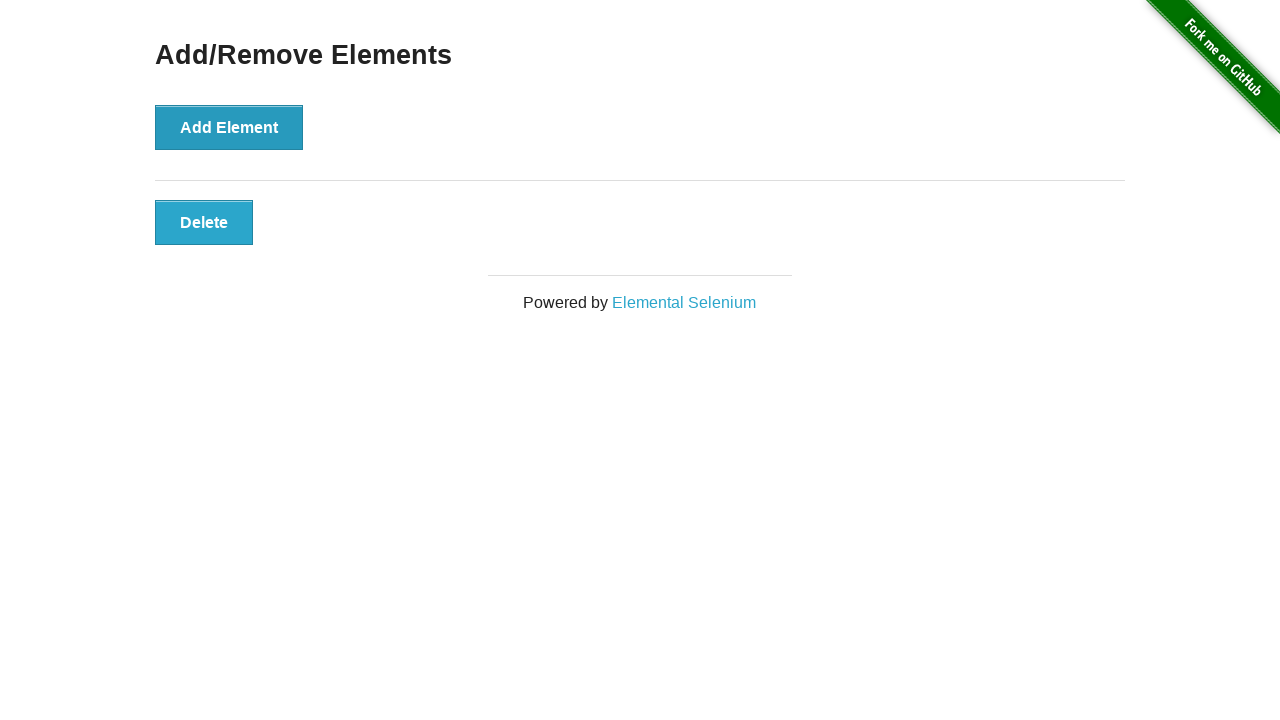

Delete button selector appeared on page
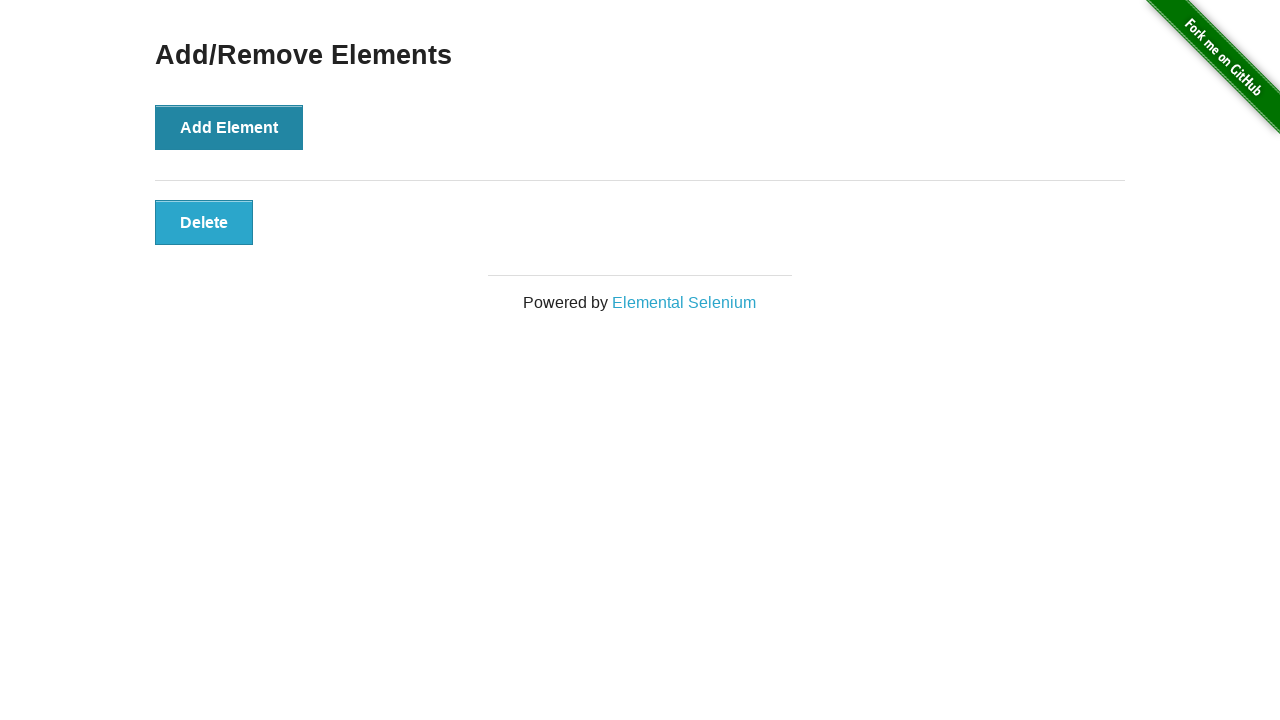

Verified Delete button is visible after adding element
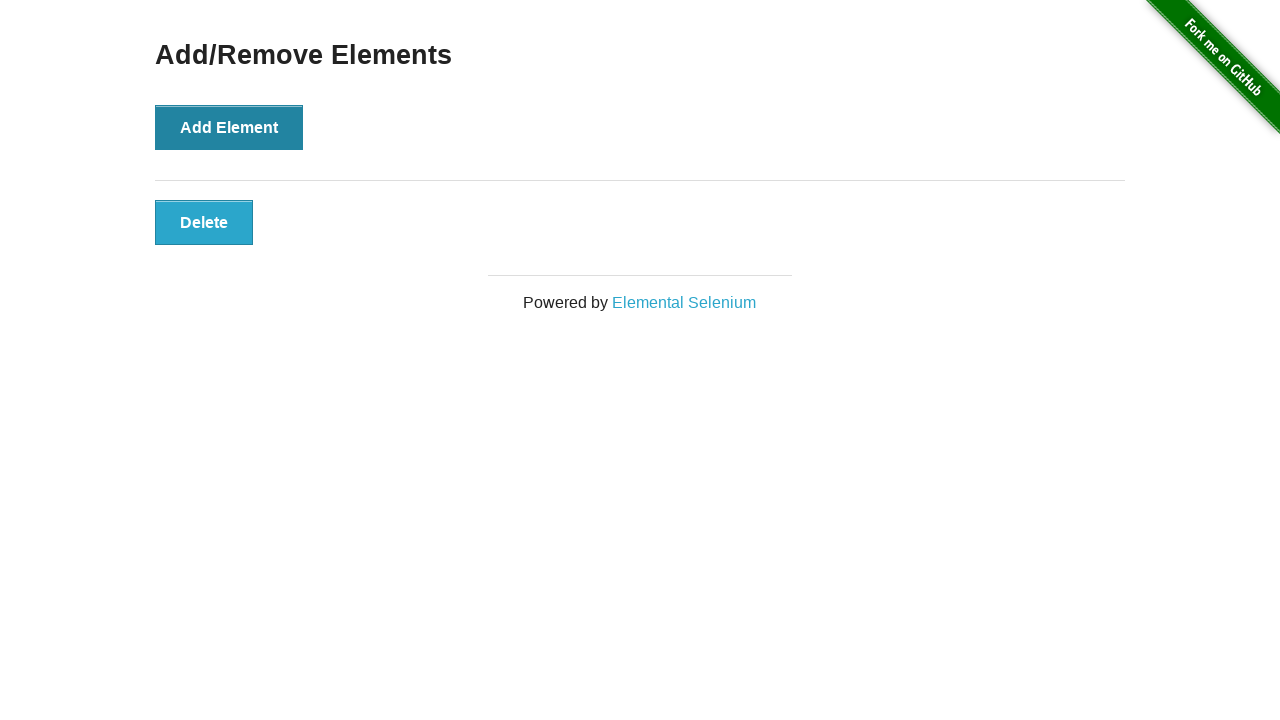

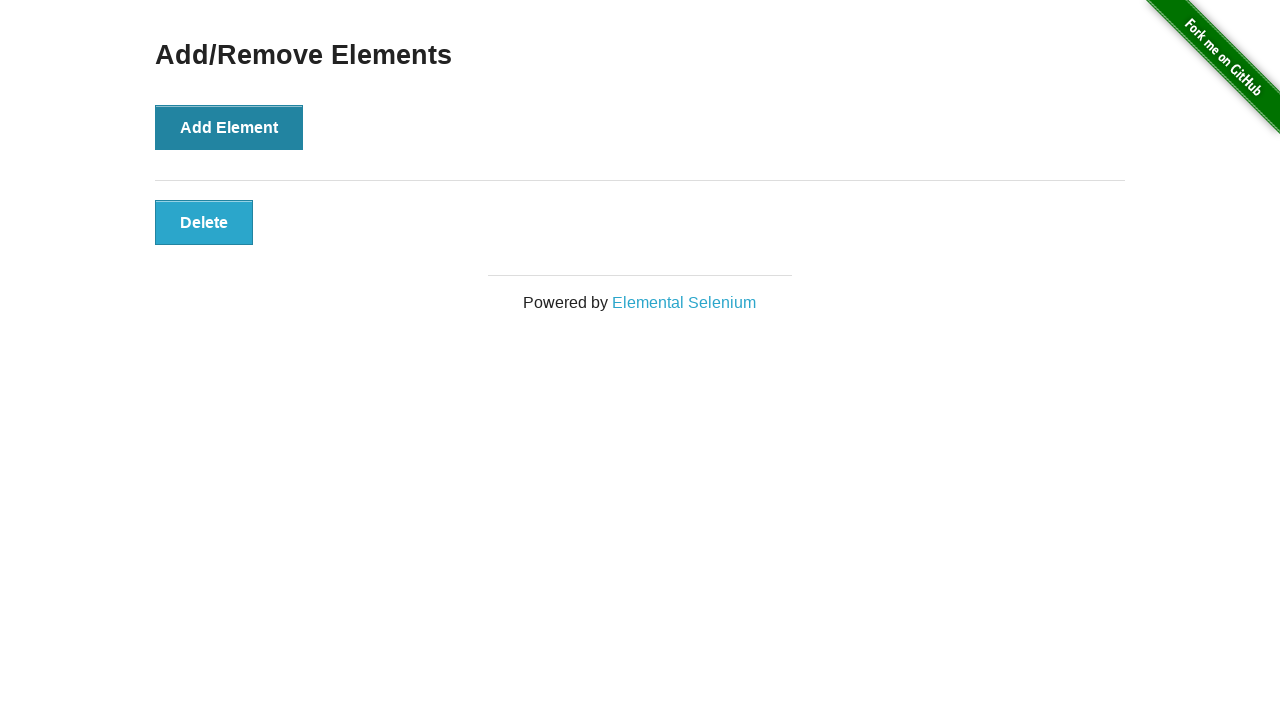